Tests drag and drop functionality by dragging an element from a source position and dropping it onto a target droppable area.

Starting URL: http://jqueryui.com/resources/demos/droppable/default.html

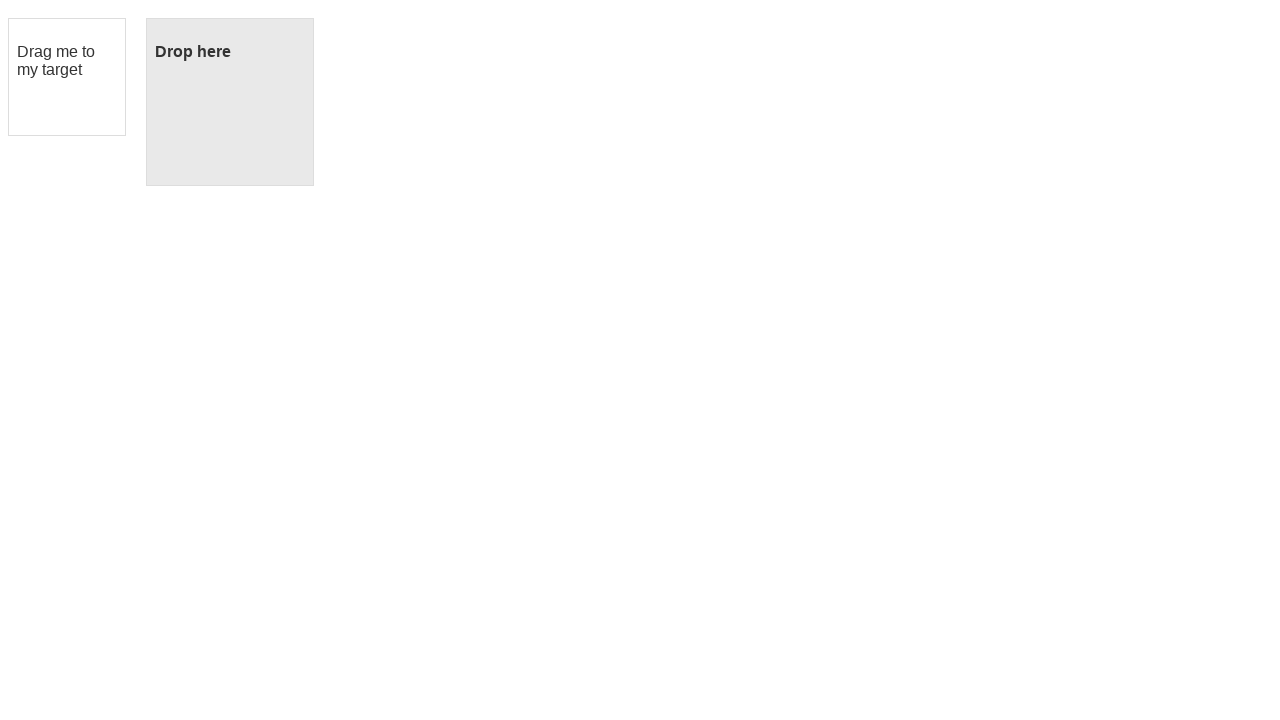

Located the draggable element with id 'draggable'
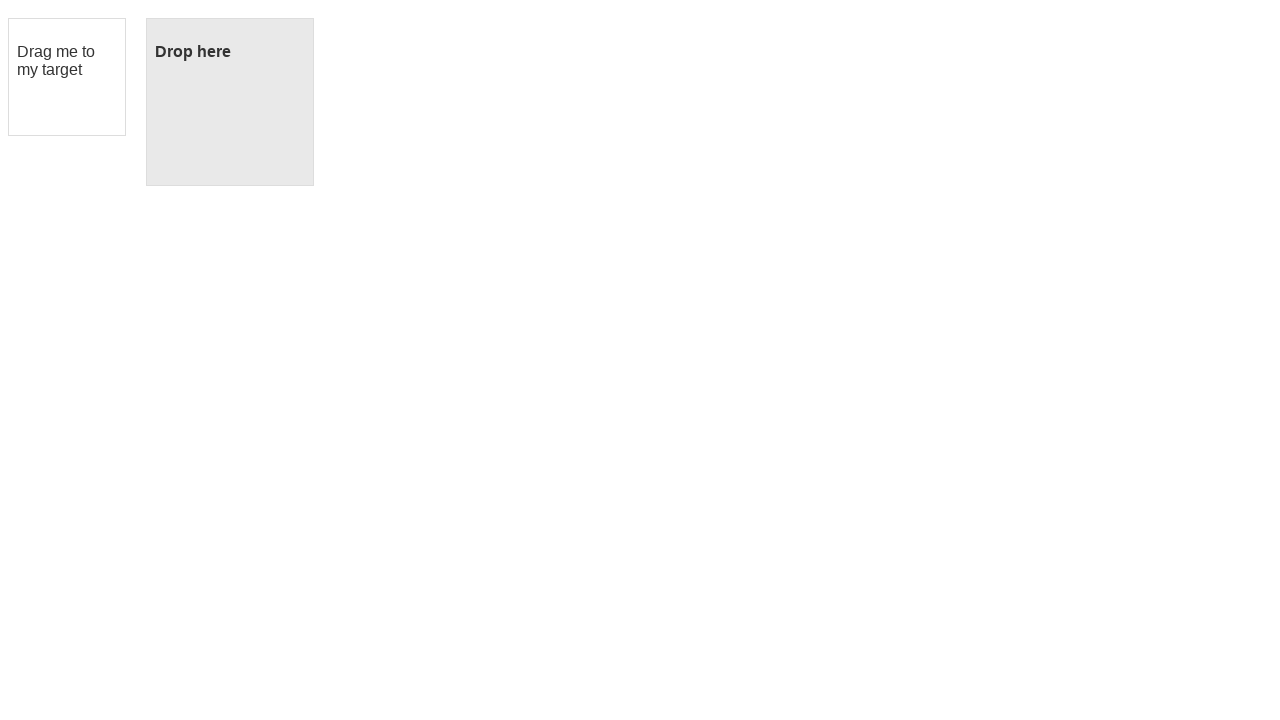

Located the droppable target element with id 'droppable'
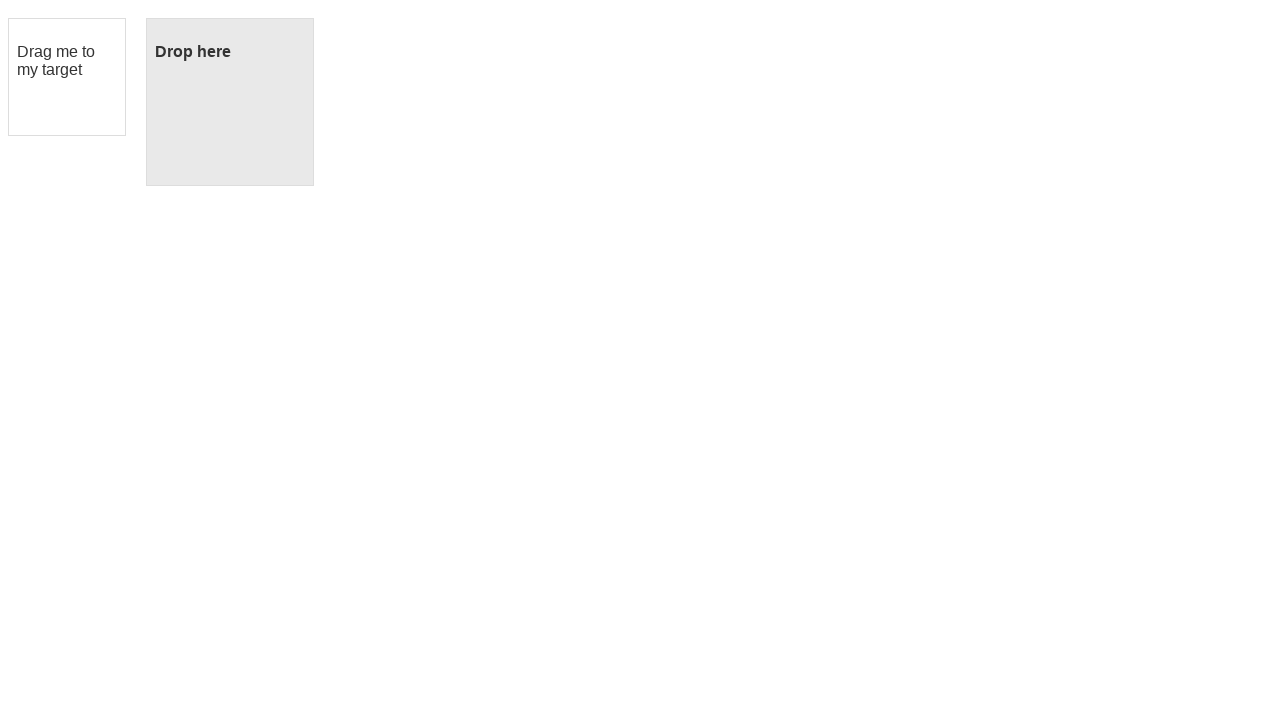

Dragged element from source position and dropped it onto the droppable target area at (230, 102)
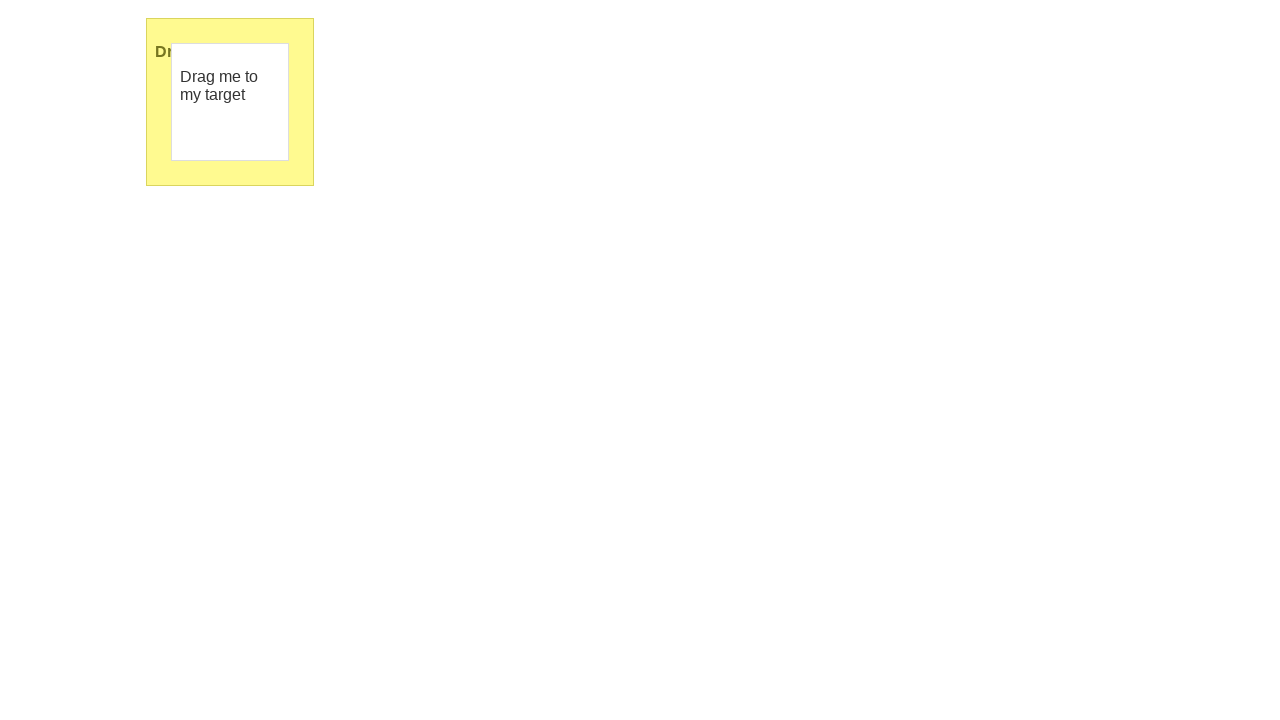

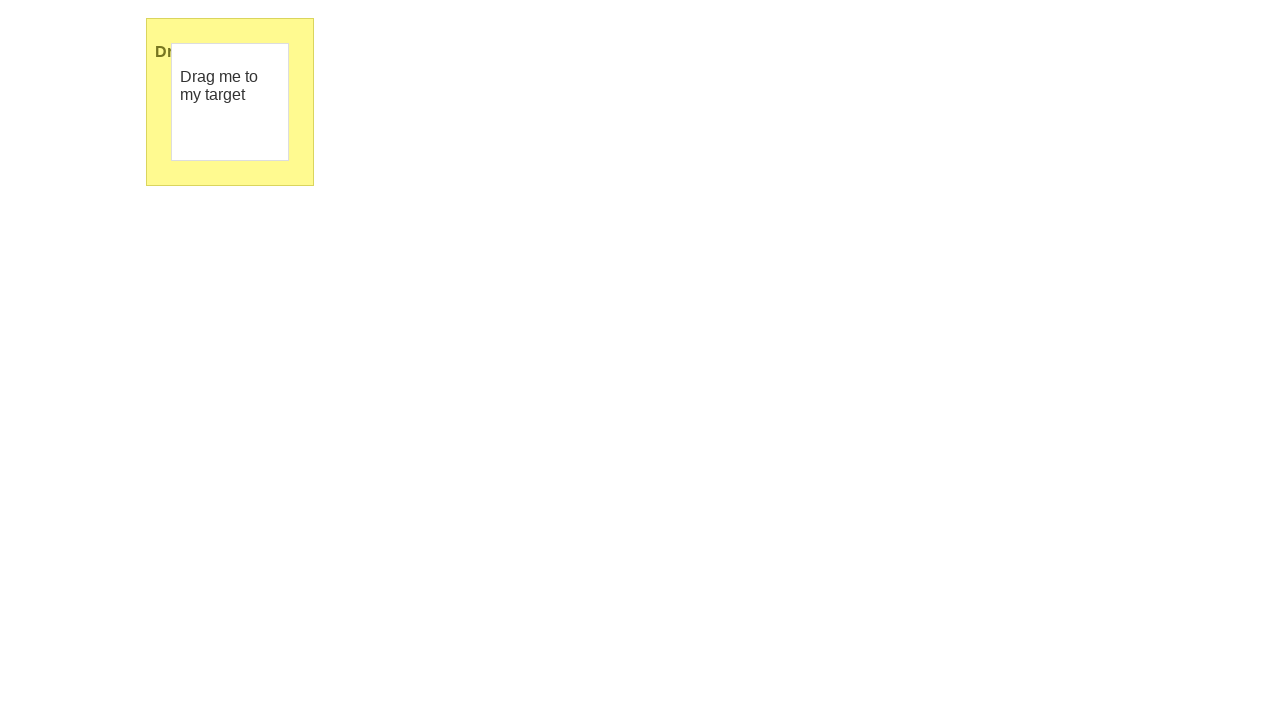